Navigates to an Angular demo application and clicks on the library button to test navigation functionality

Starting URL: https://rahulshettyacademy.com/angularAppdemo/

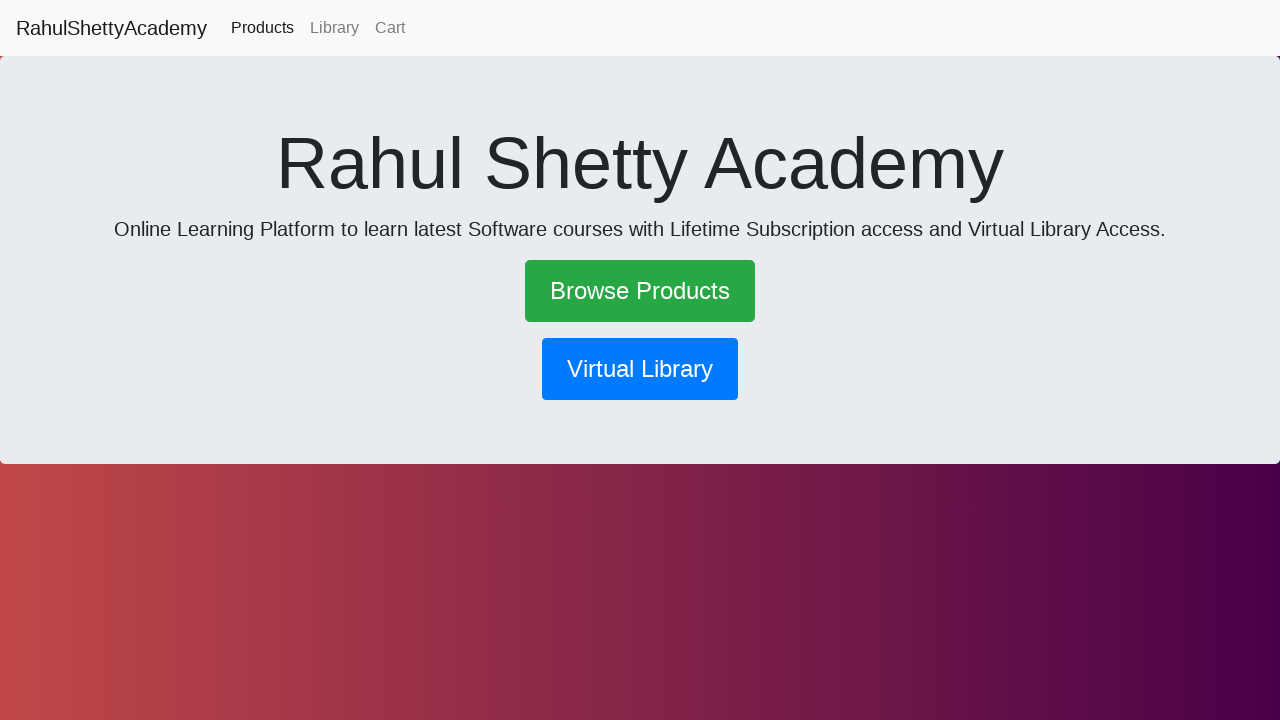

Clicked the library navigation button at (640, 369) on button[routerlink*='library']
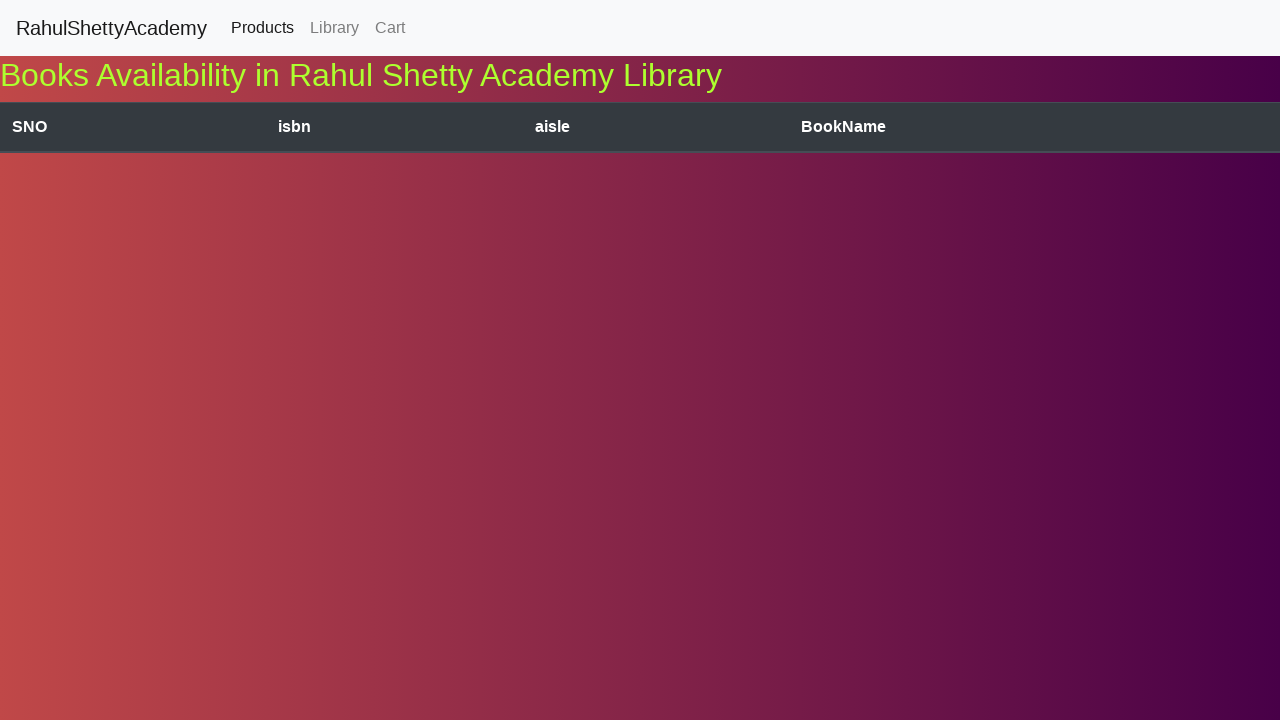

Navigation completed and network idle state reached
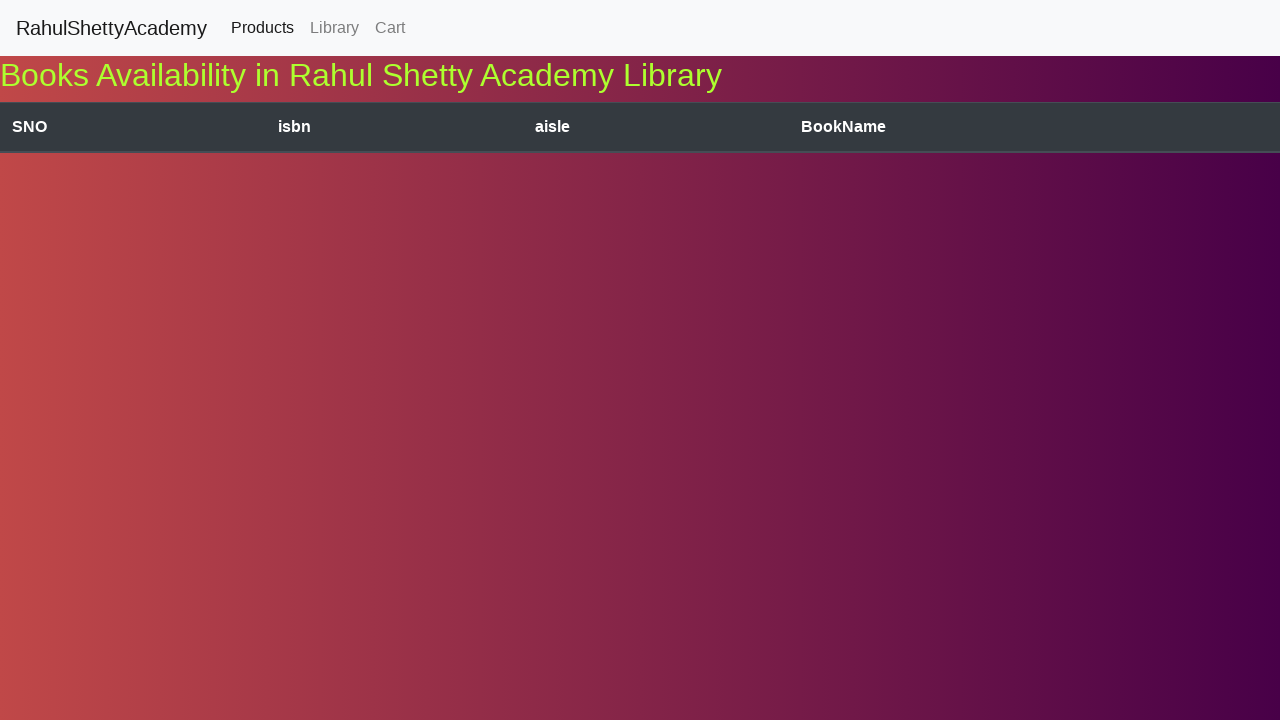

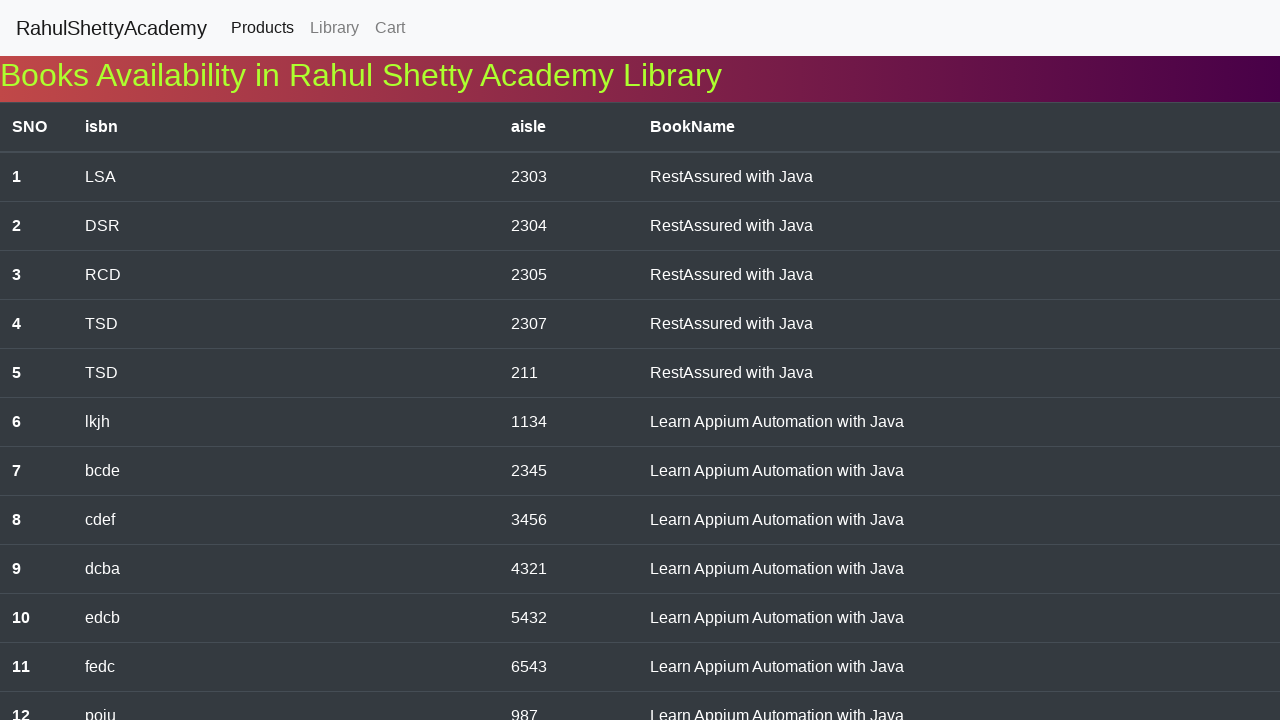